Tests click functionality by clicking on the A/B Testing link and verifying the resulting page displays the expected heading.

Starting URL: https://the-internet.herokuapp.com/

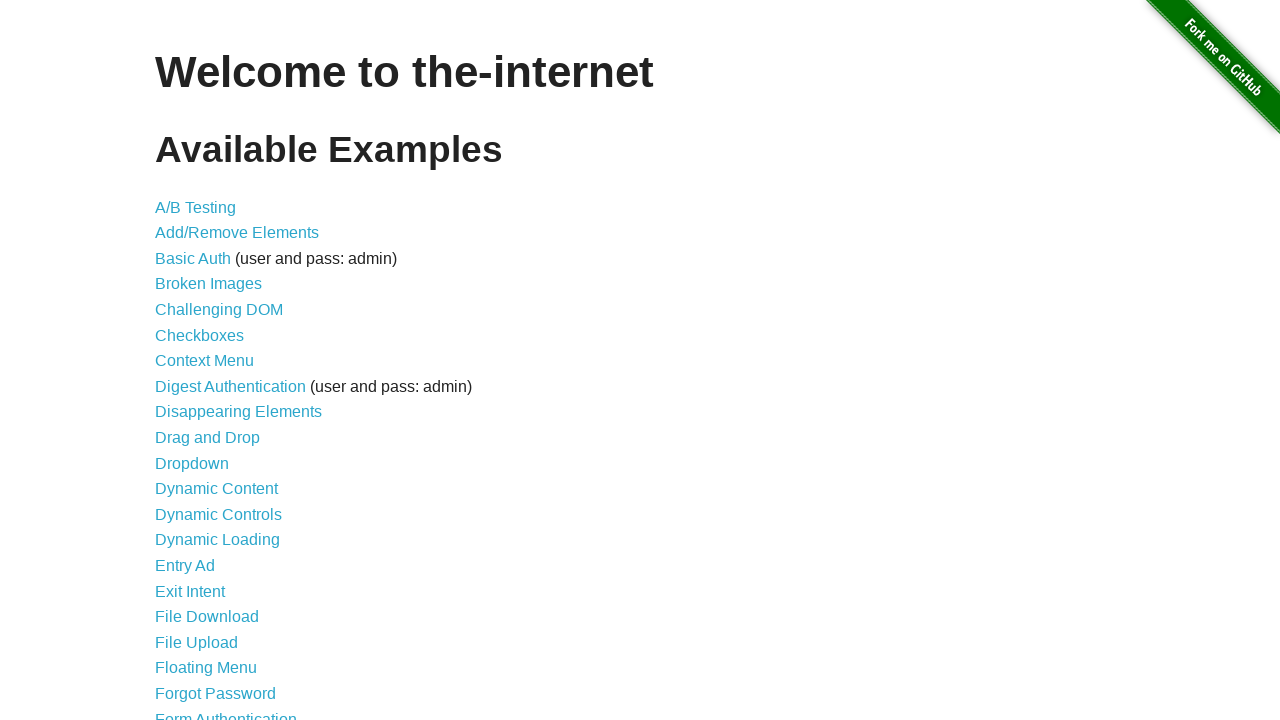

Clicked on A/B Testing link at (196, 207) on xpath=//a[text()='A/B Testing']
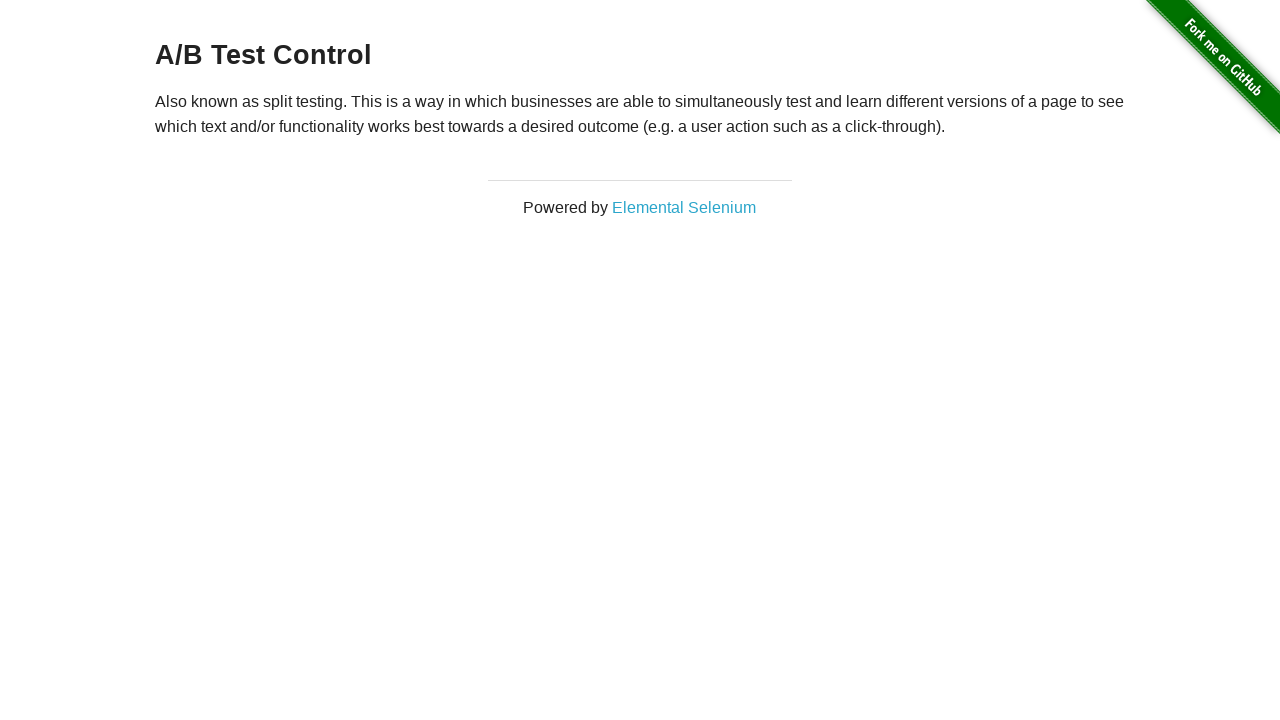

A/B Test Control heading appeared on the page
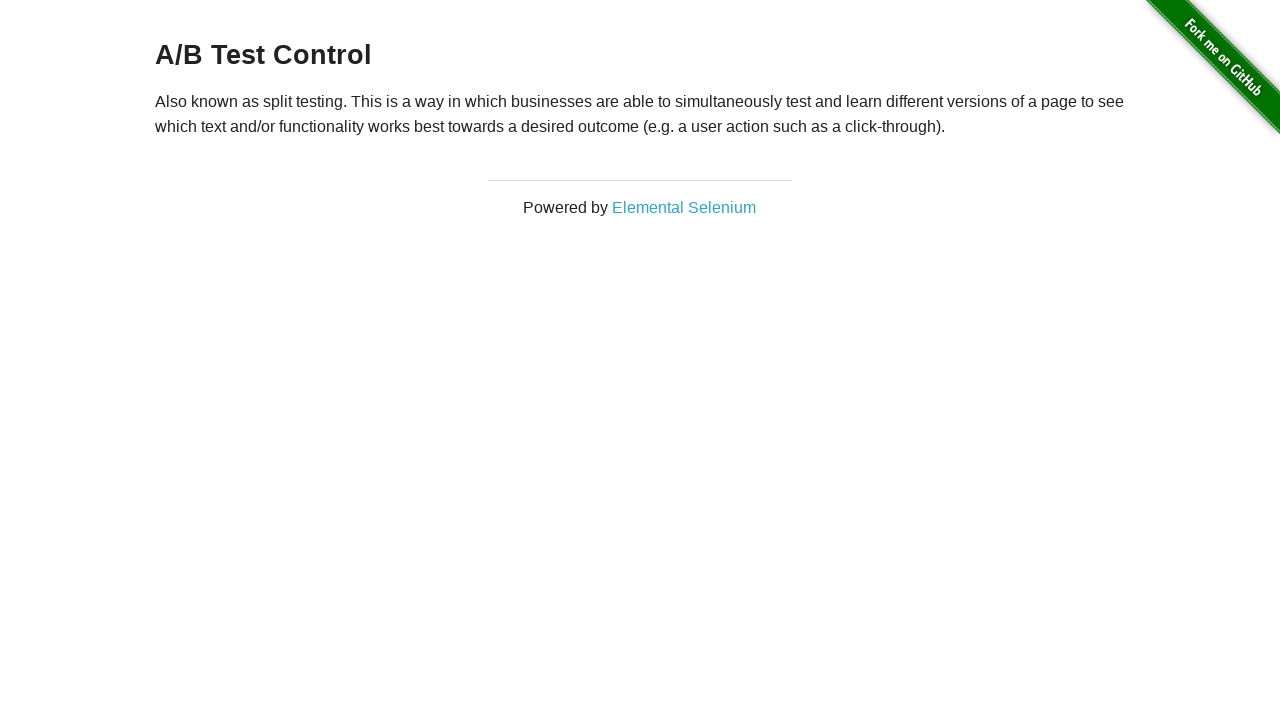

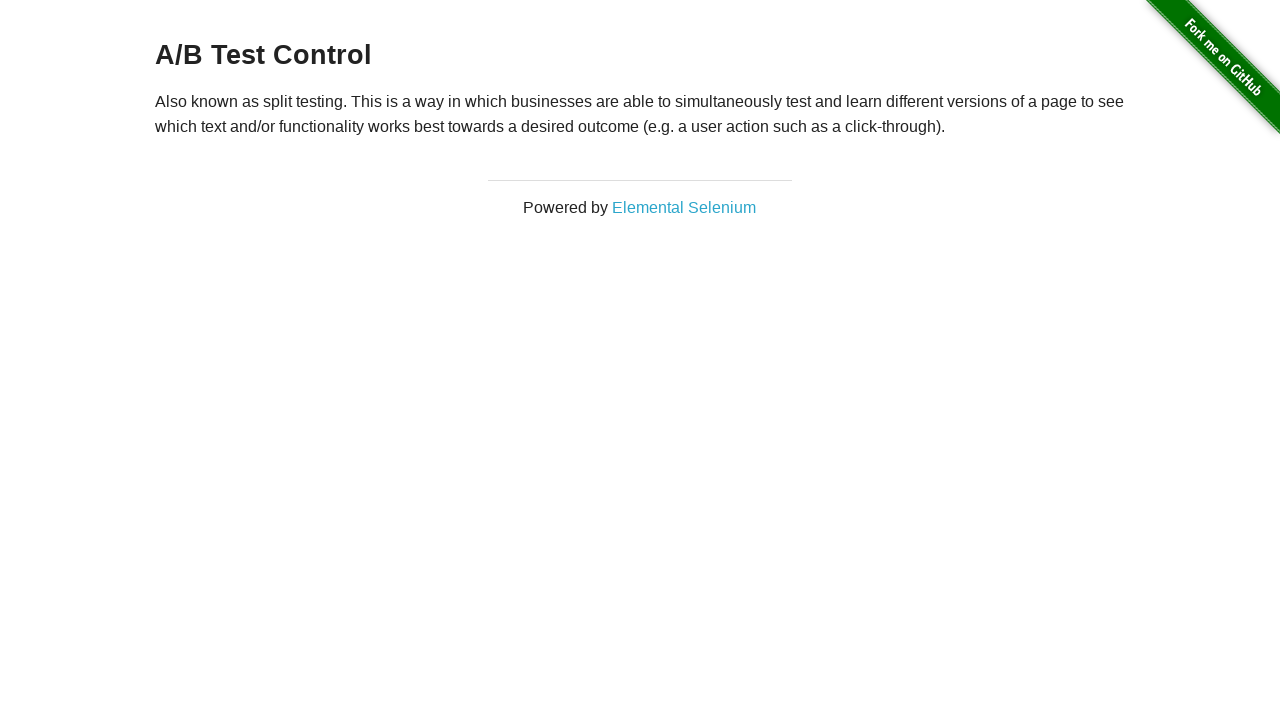